Tests that the contact form fields on the Conventional Aerification page can be filled out with first name, last name, email, and message.

Starting URL: https://www.andreandson.com/

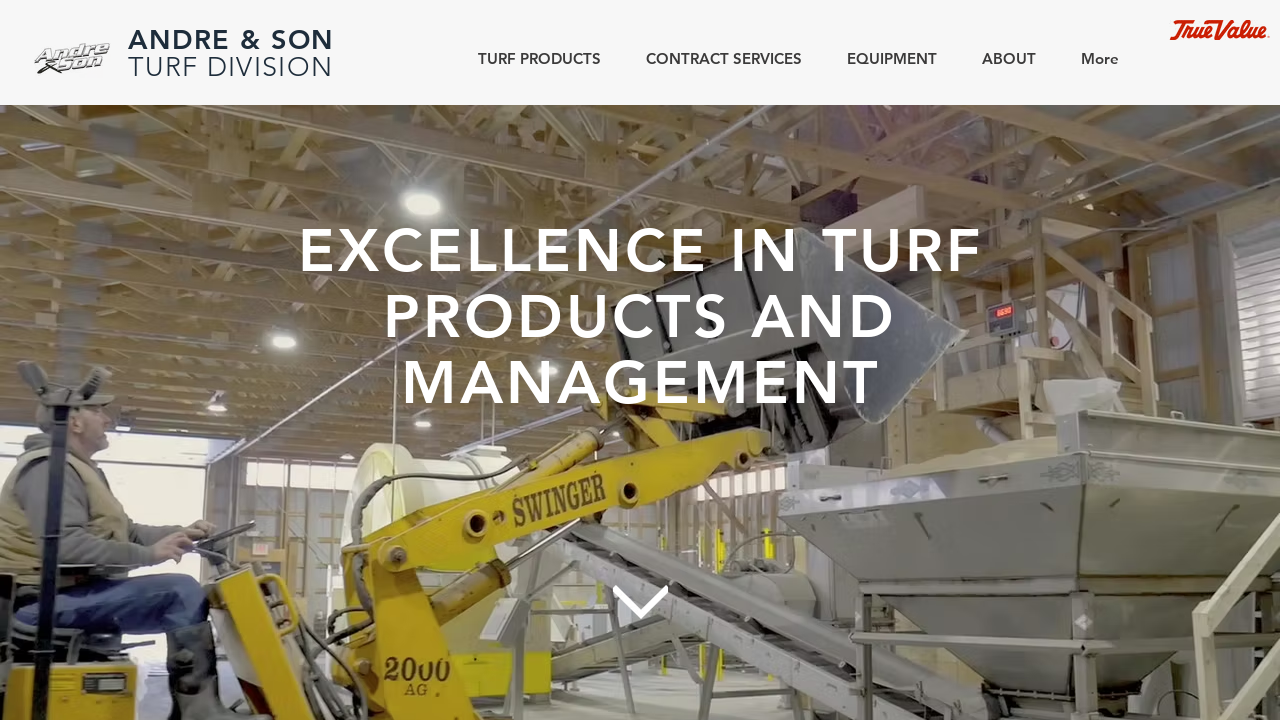

Hovered over CONTRACT SERVICES menu item at (716, 58) on internal:role=link[name="CONTRACT SERVICES"i] >> nth=0
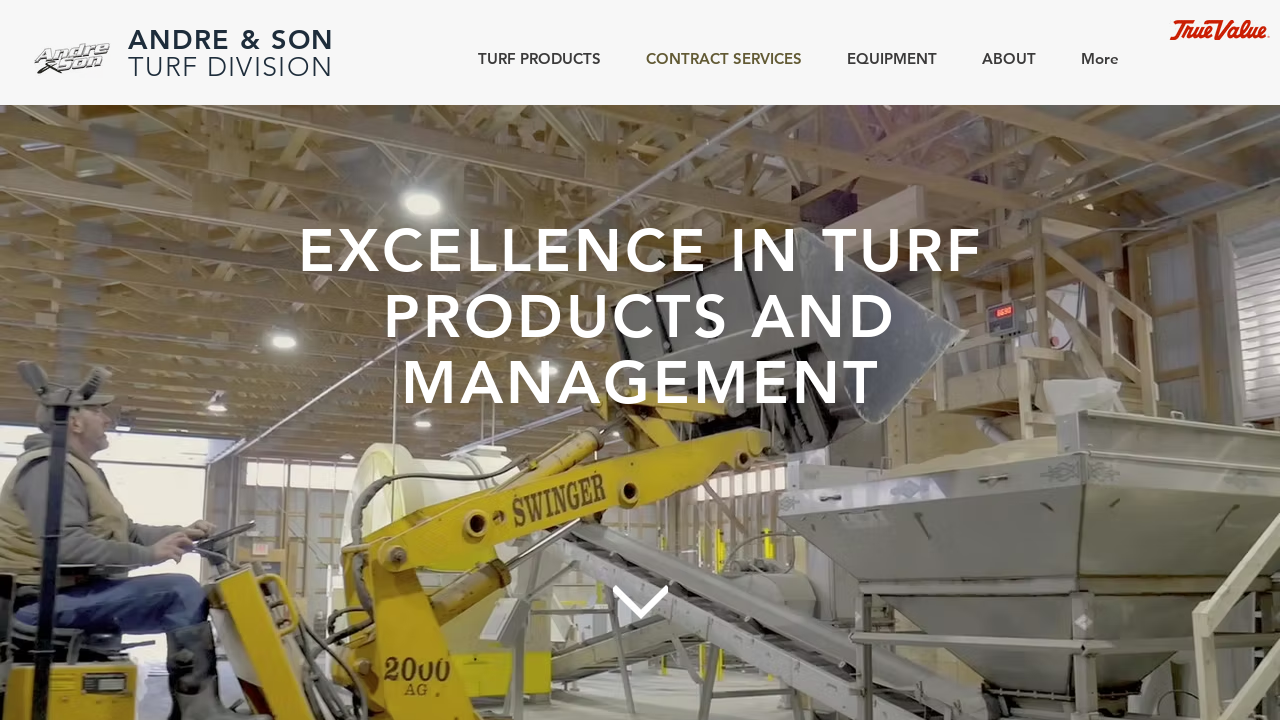

Clicked CONVENTIONAL AERIFICATION link from menu at (684, 99) on internal:role=link[name="CONVENTIONAL AERIFICIATION"i]
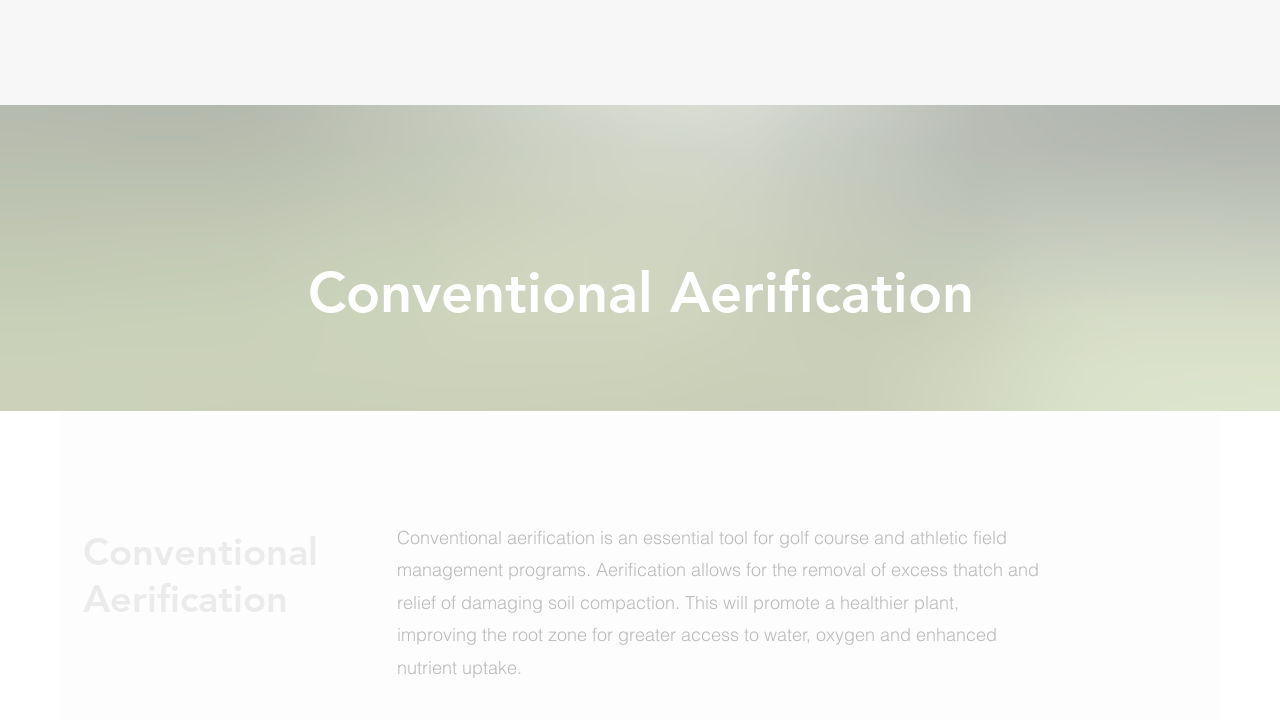

Conventional Aerification page loaded
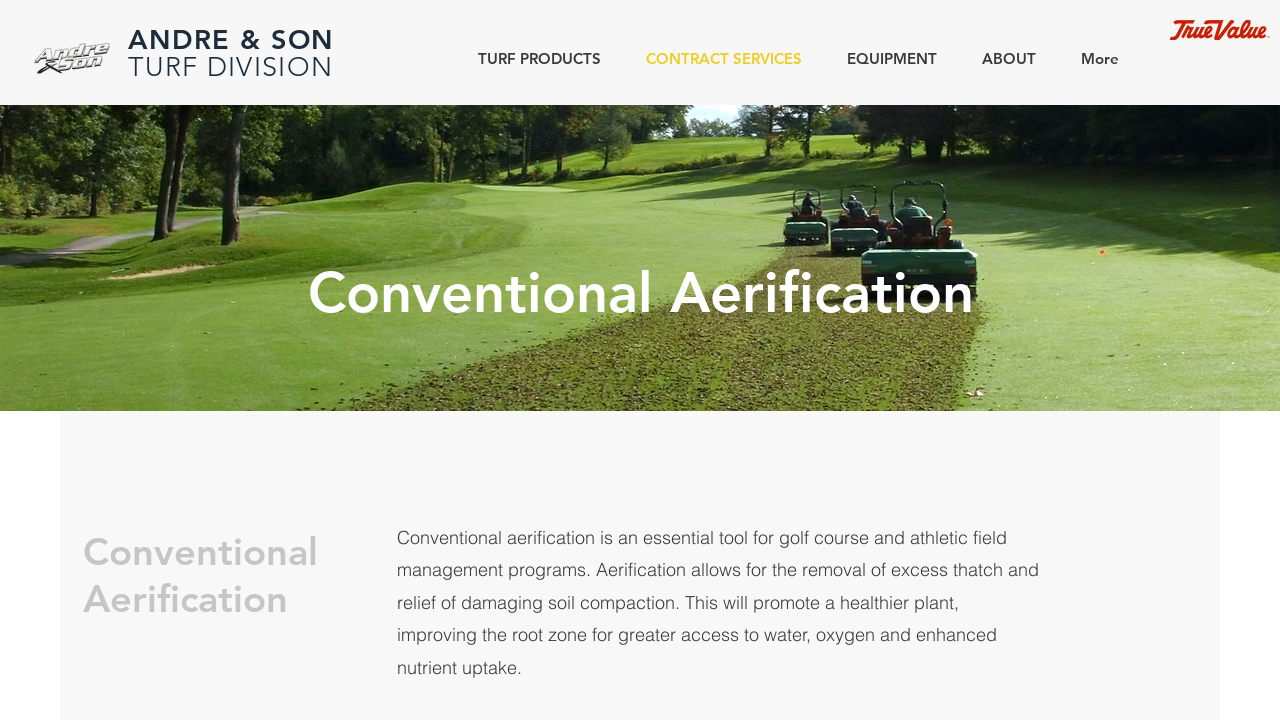

Clicked First Name field at (838, 412) on internal:label="First Name"i
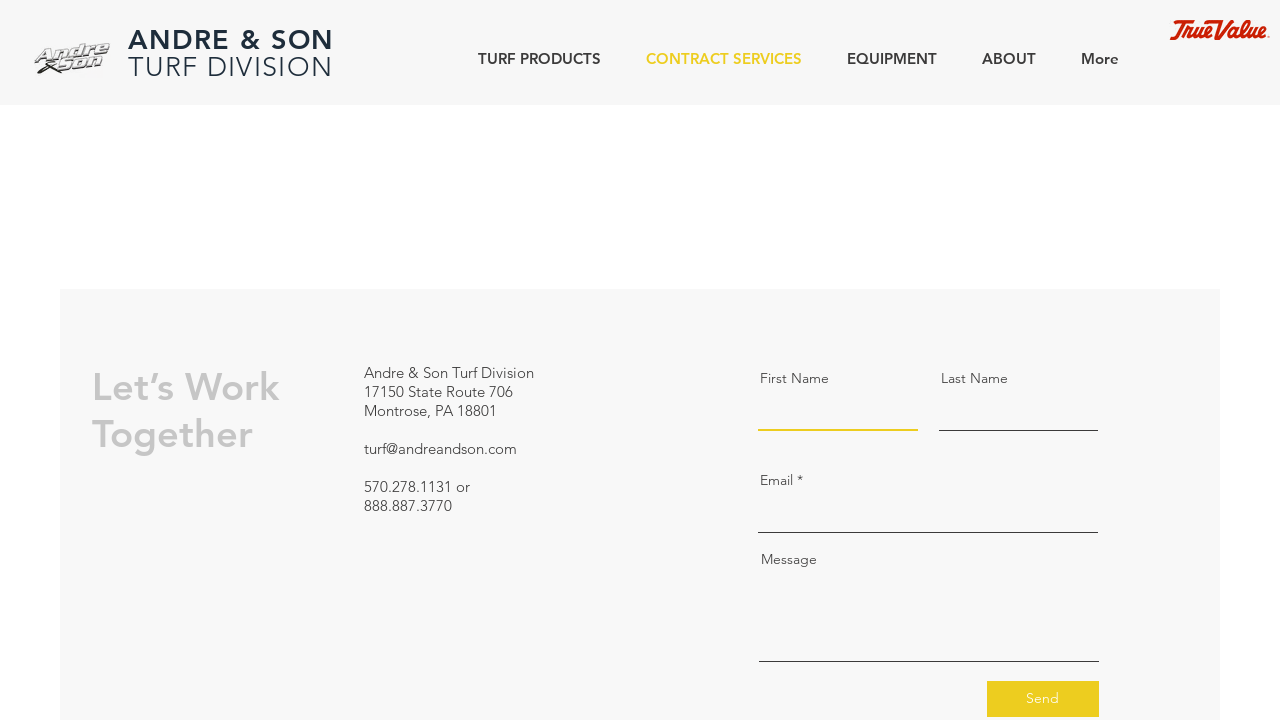

Filled First Name field with 'Ignacio' on internal:label="First Name"i
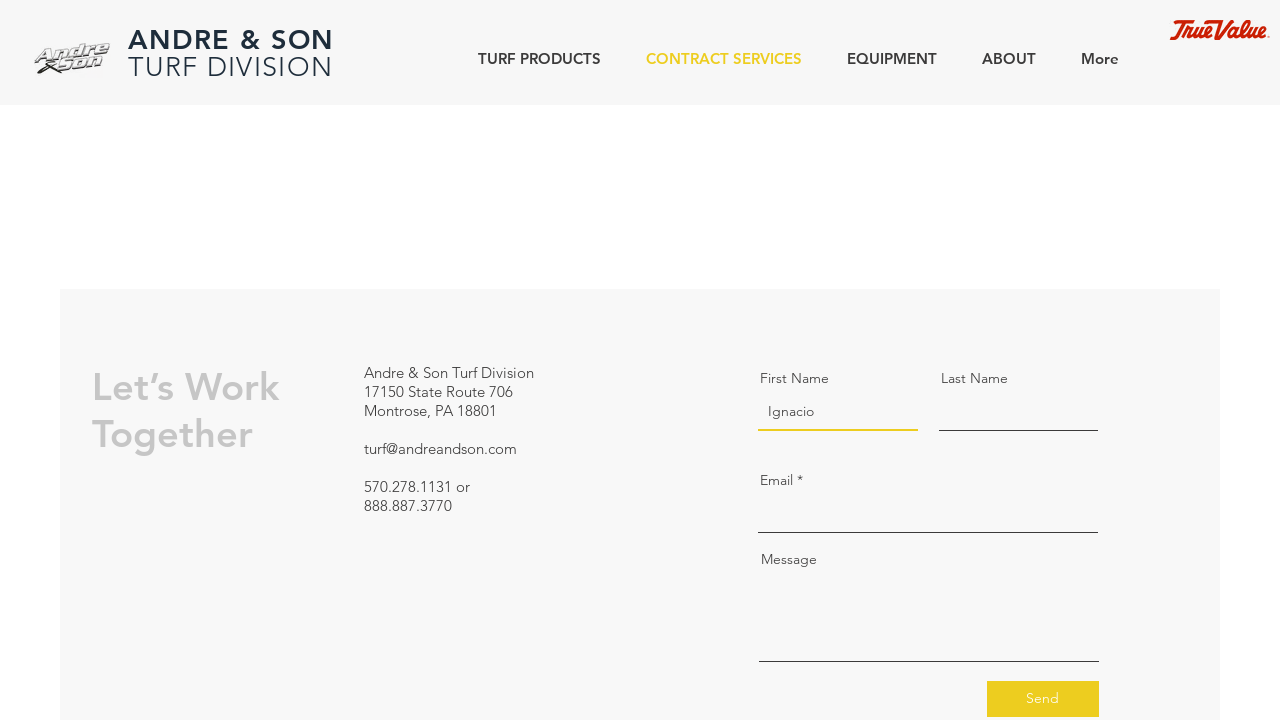

Clicked Last Name field at (1018, 412) on internal:label="Last Name"i
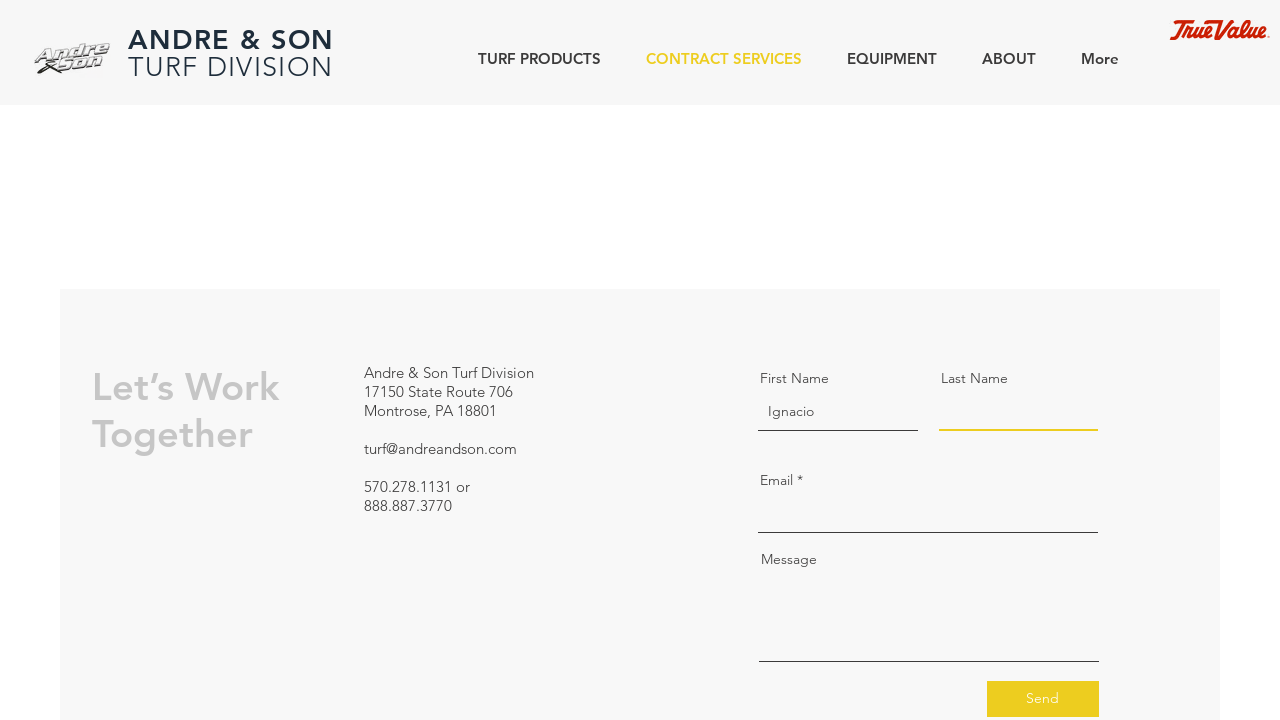

Filled Last Name field with 'Robles' on internal:label="Last Name"i
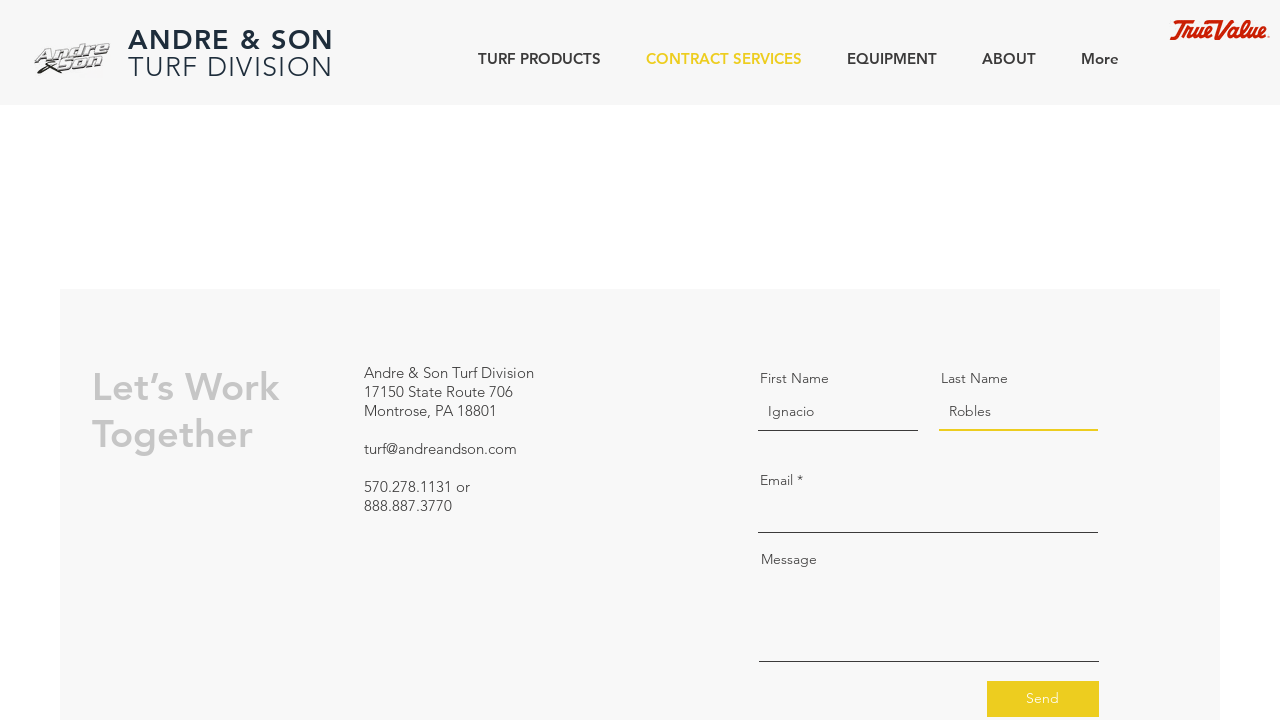

Clicked Email field at (928, 514) on internal:label="Email"i
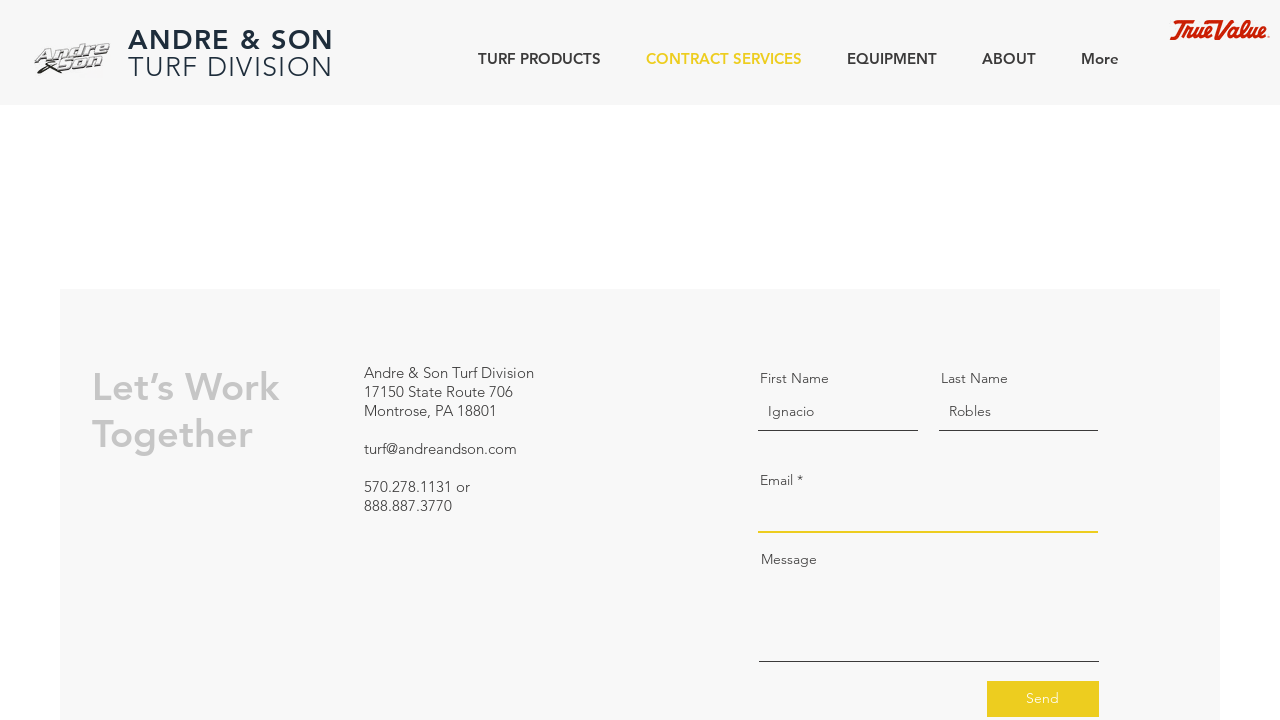

Filled Email field with 'ignacio@gmail.com' on internal:label="Email"i
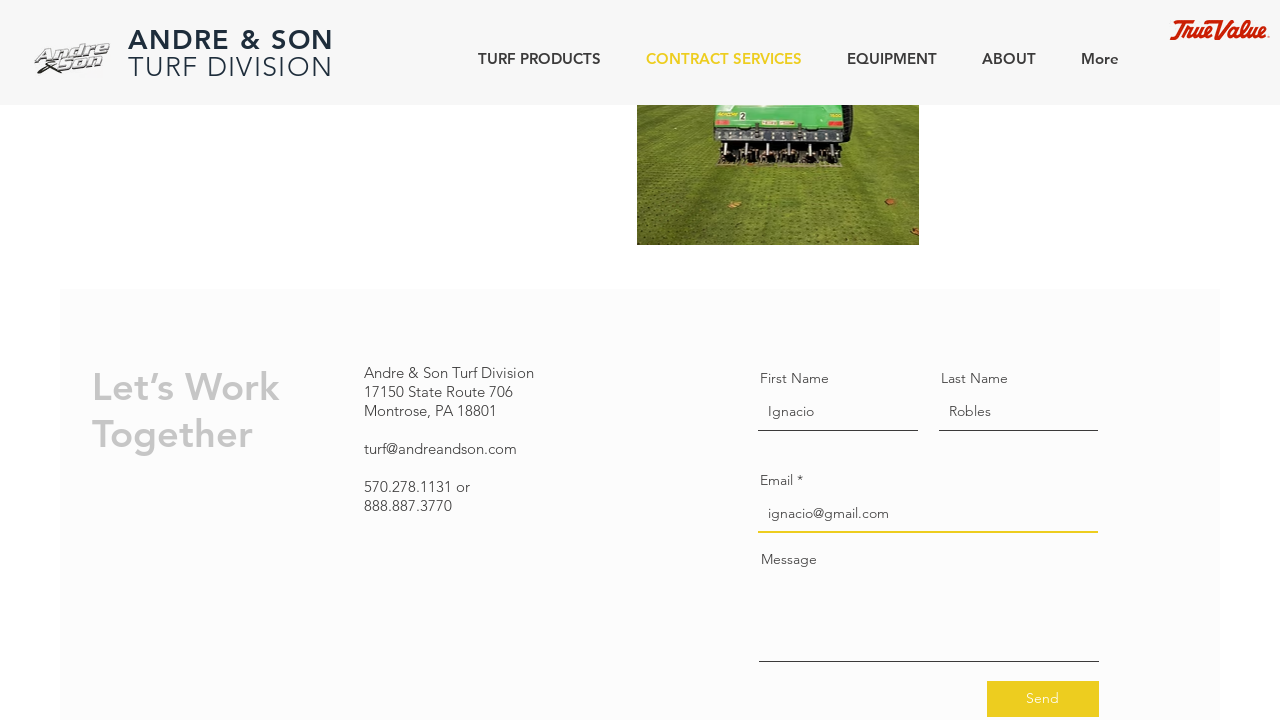

Clicked Message field at (929, 618) on internal:label="Message"i
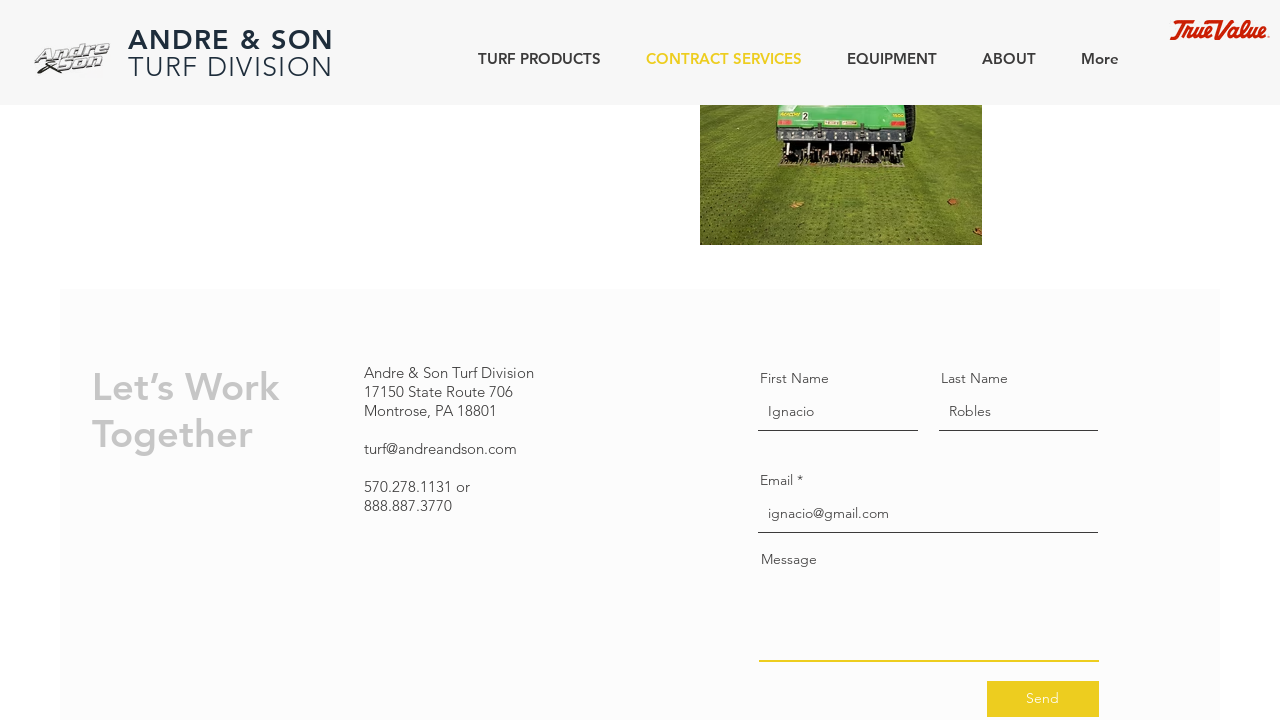

Filled Message field with 'This is a test message.' on internal:label="Message"i
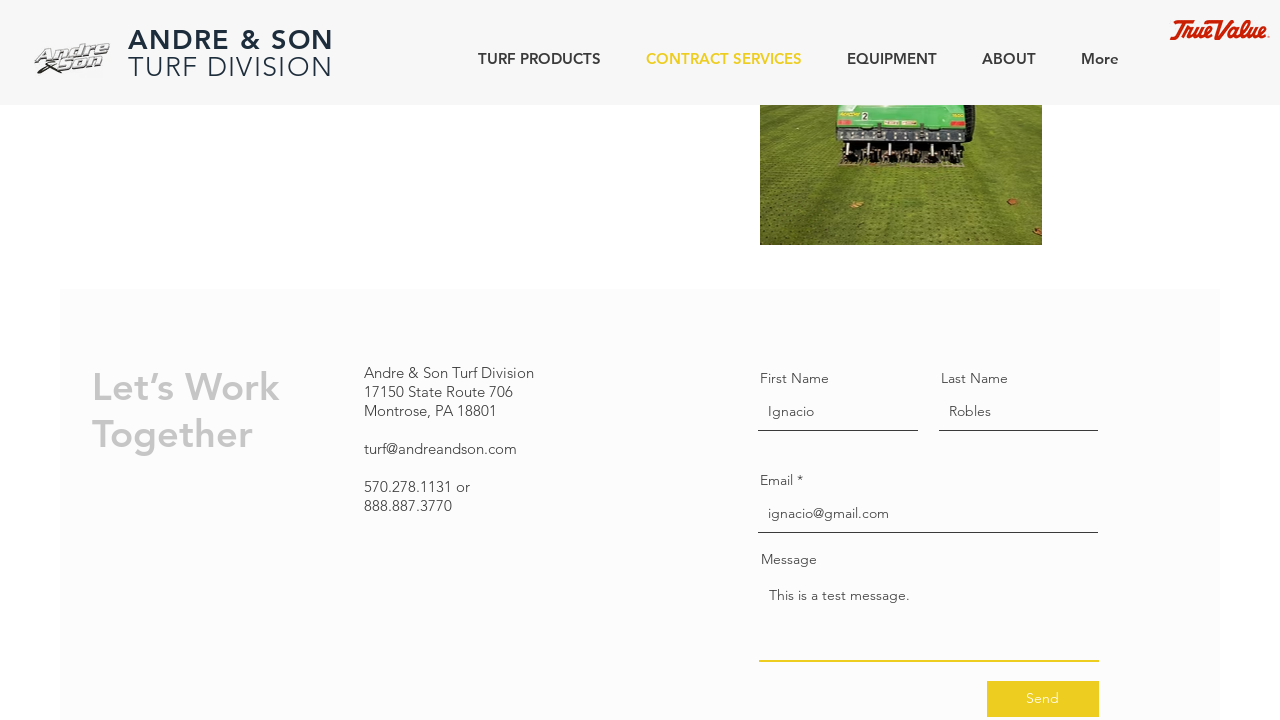

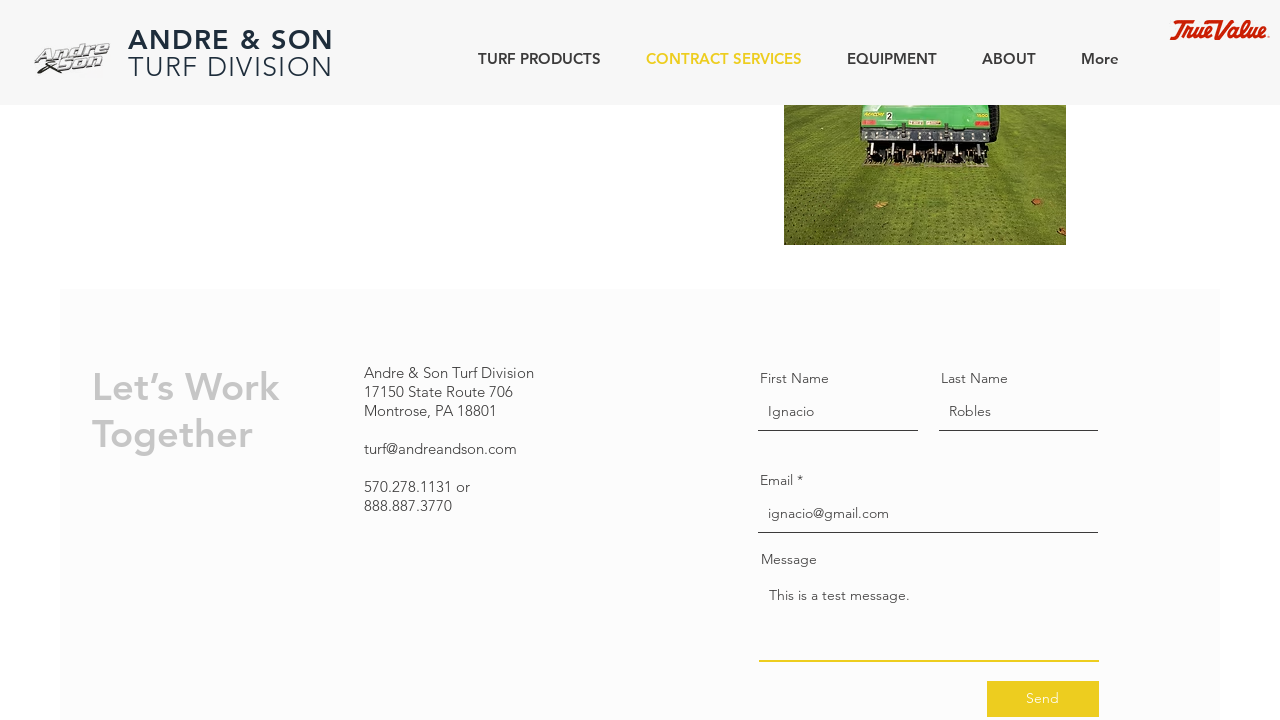